Tests adding and removing elements by clicking the Add Element button and then deleting the created element

Starting URL: https://the-internet.herokuapp.com/

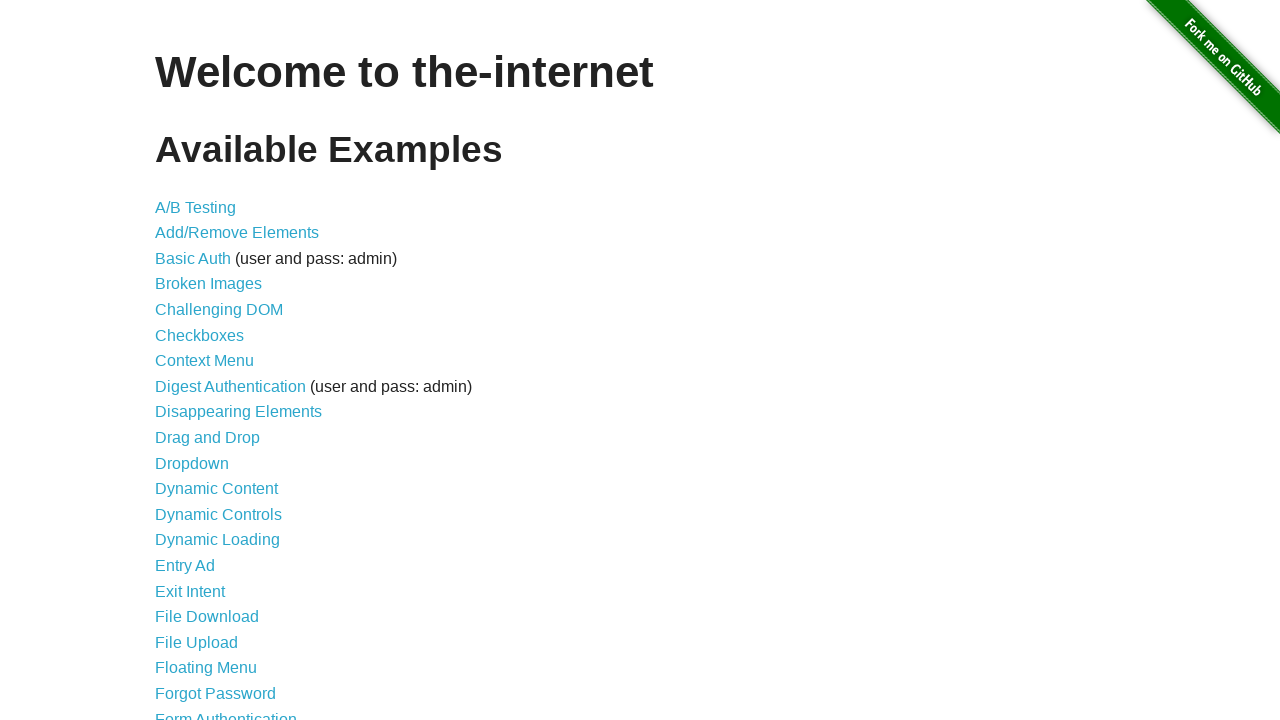

Clicked on Add/Remove Elements link at (237, 233) on xpath=//a[@href='/add_remove_elements/']
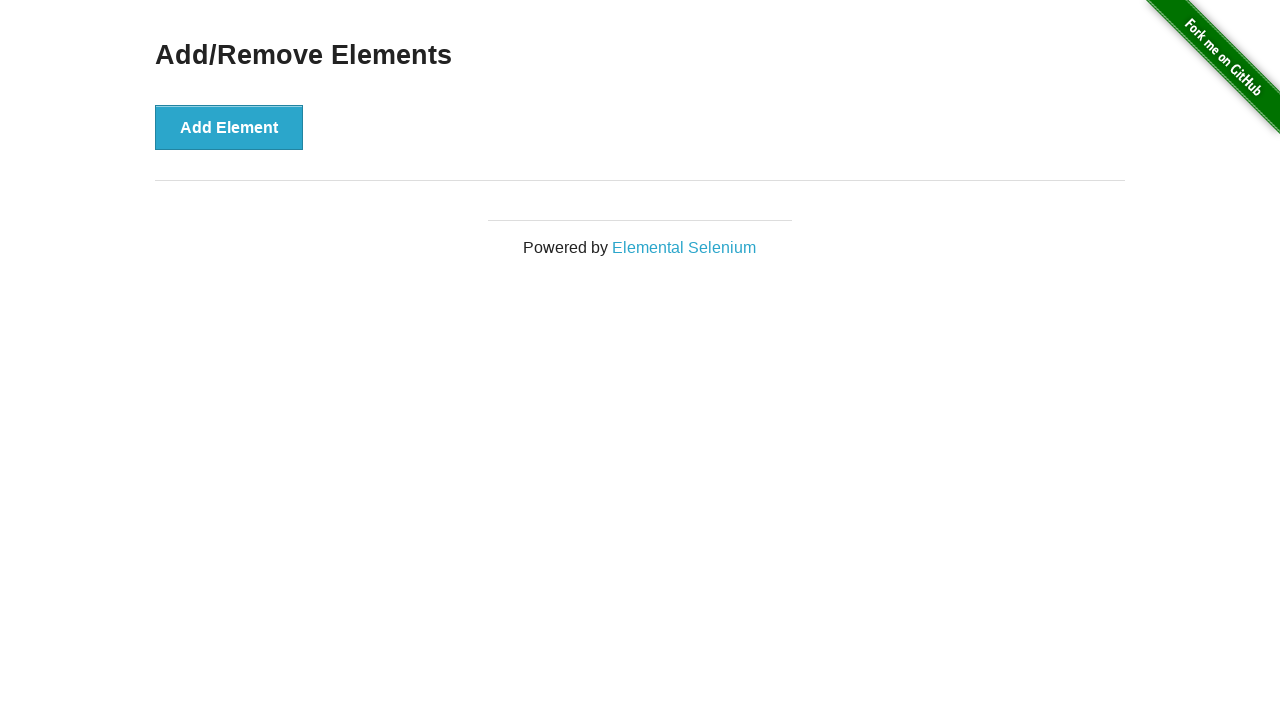

Clicked Add Element button at (229, 127) on xpath=//button[@onclick='addElement()']
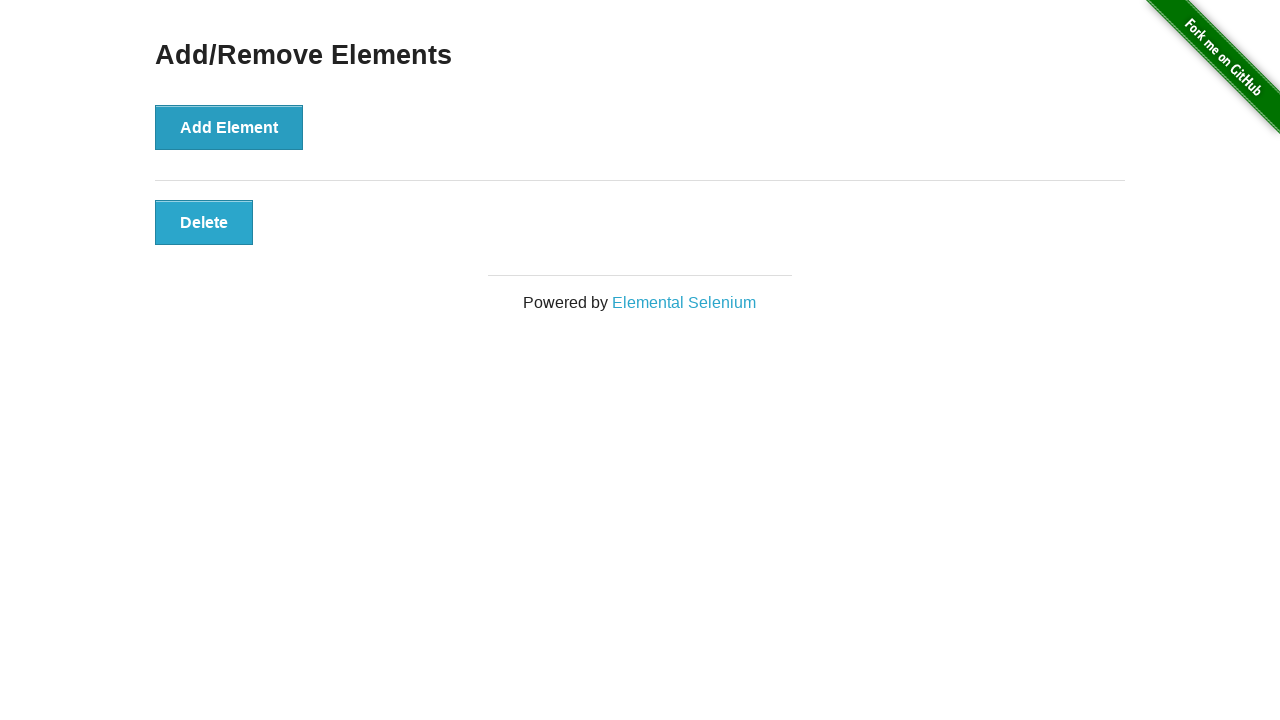

Delete button appeared after adding element
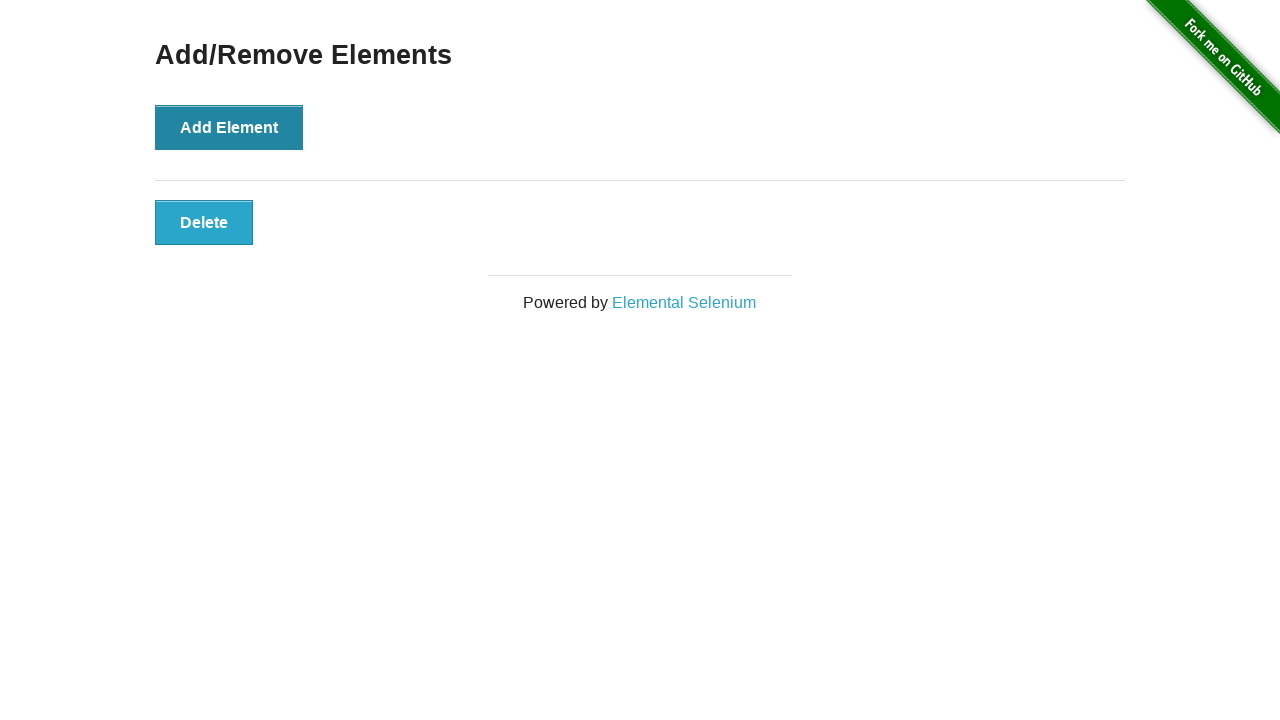

Clicked delete button to remove the added element at (204, 222) on xpath=//button[@class='added-manually']
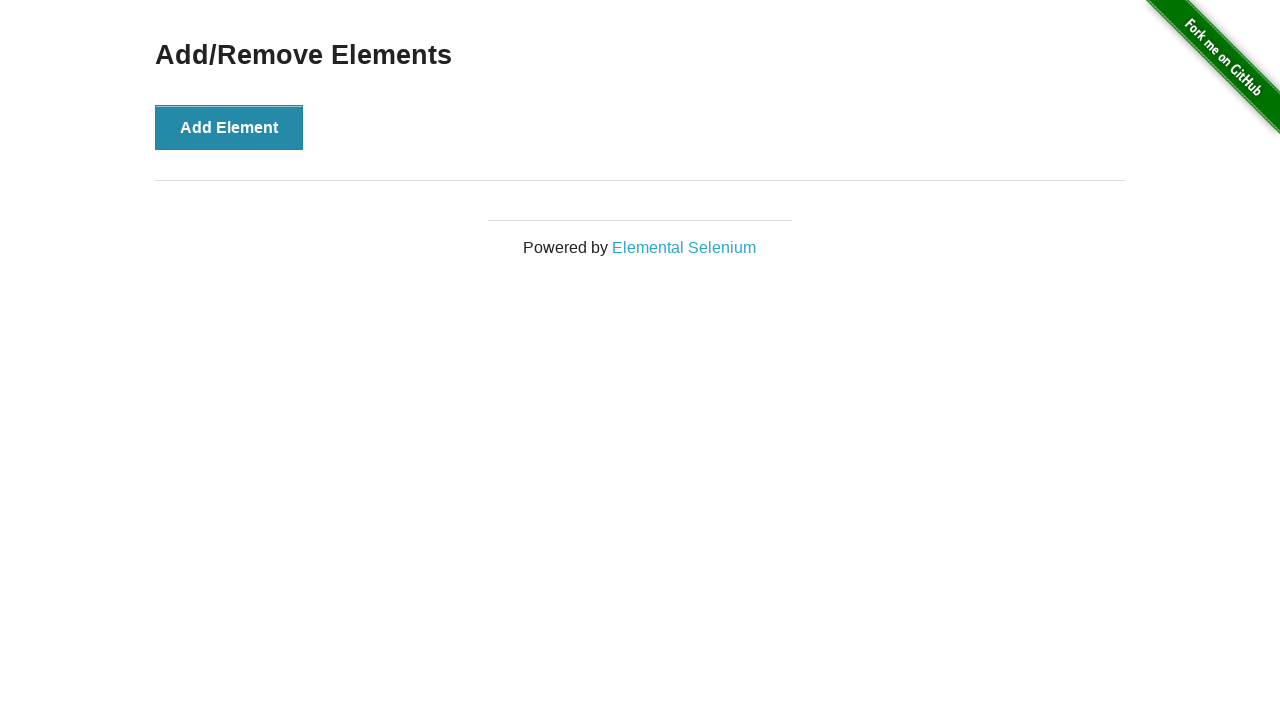

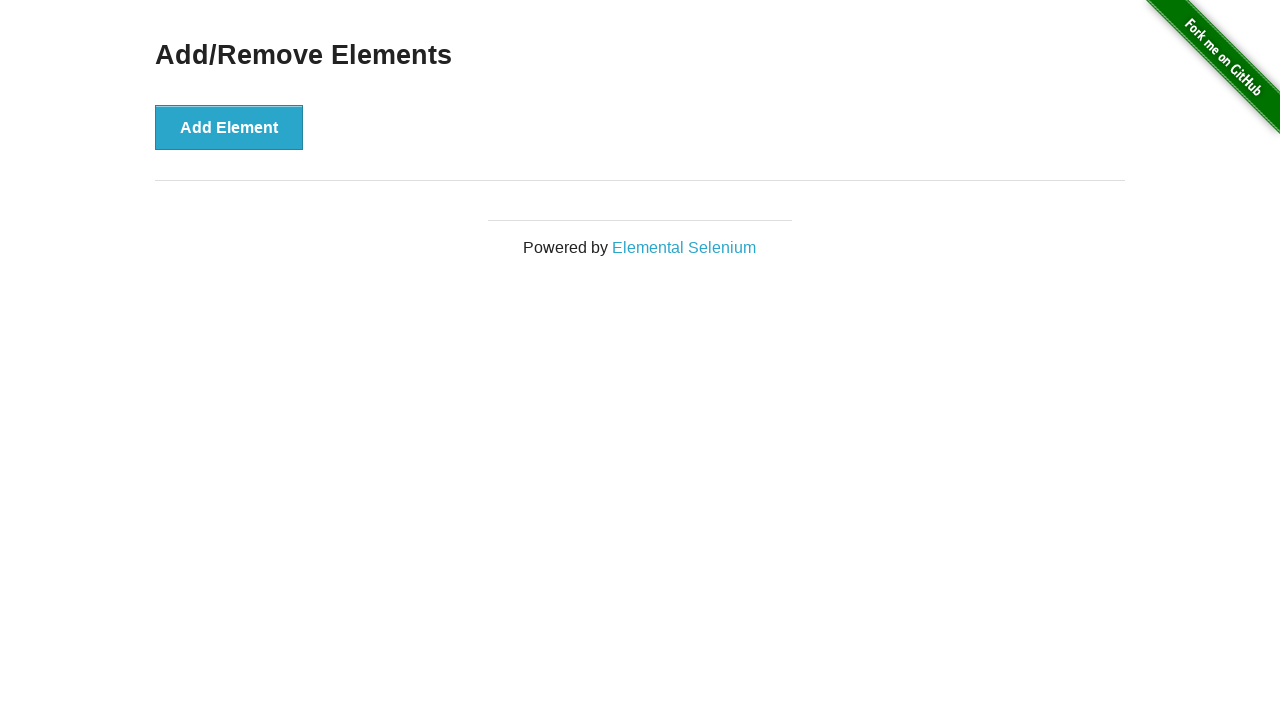